Tests JavaScript alert handling by clicking the first button to trigger an alert, accepting it, and verifying the result message displays the expected text.

Starting URL: https://the-internet.herokuapp.com/javascript_alerts

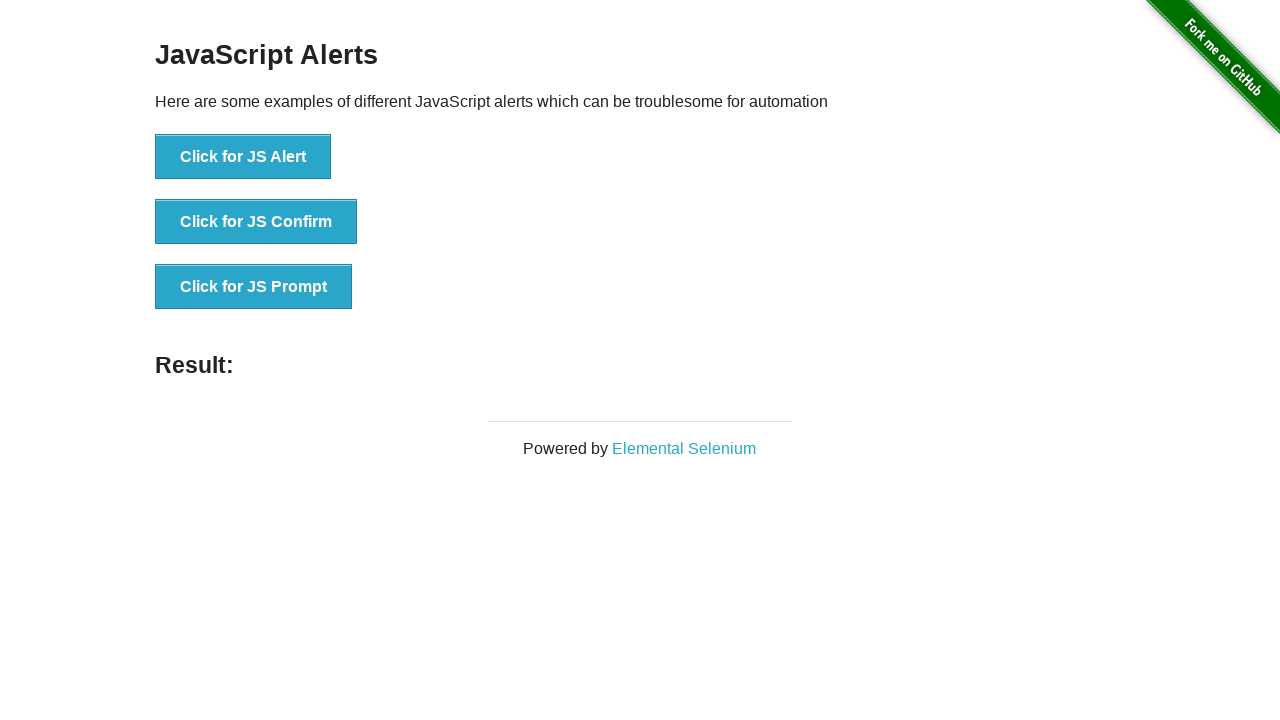

Clicked the first button to trigger JavaScript alert at (243, 157) on button[onclick='jsAlert()']
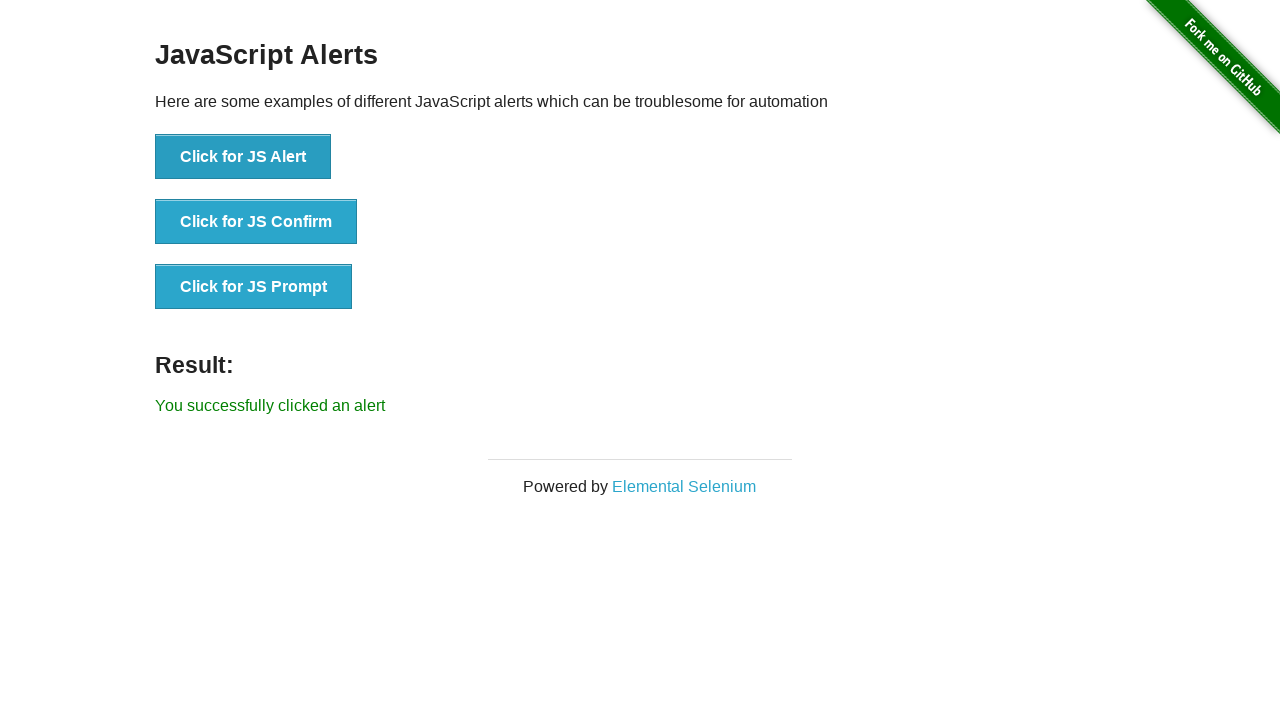

Set up dialog handler to accept alerts
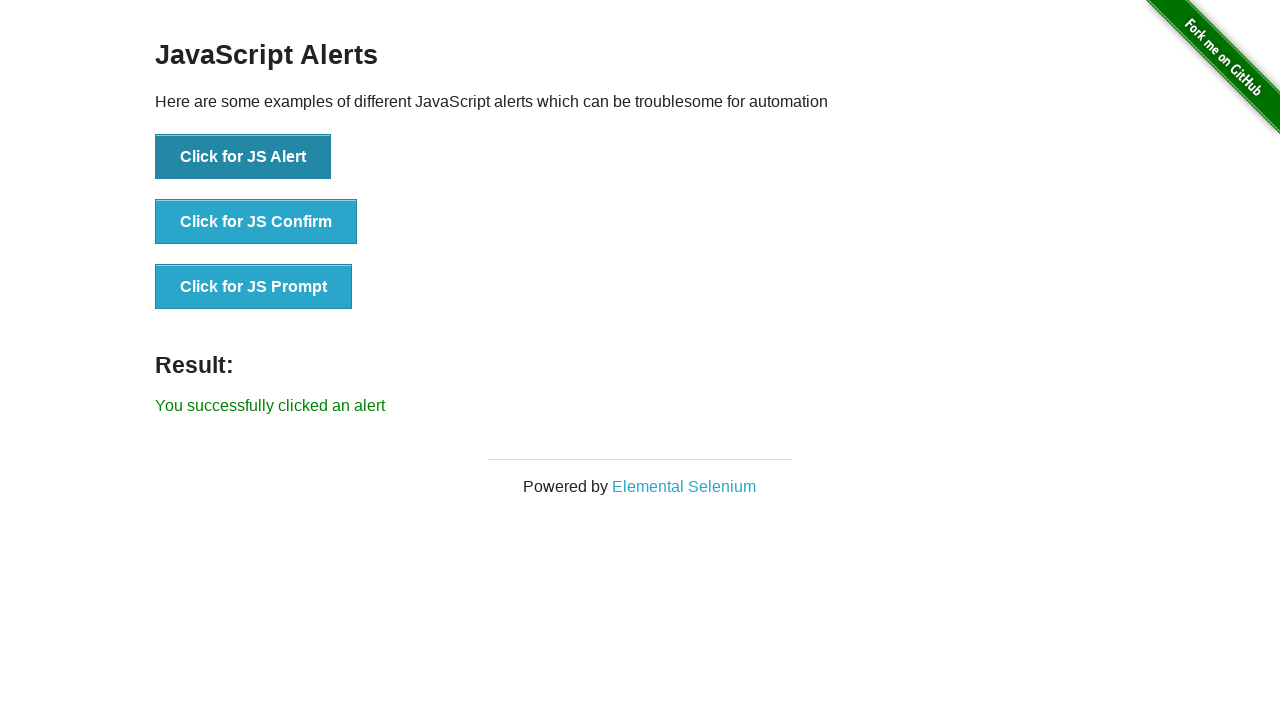

Clicked button to trigger alert and accepted it at (243, 157) on button[onclick='jsAlert()']
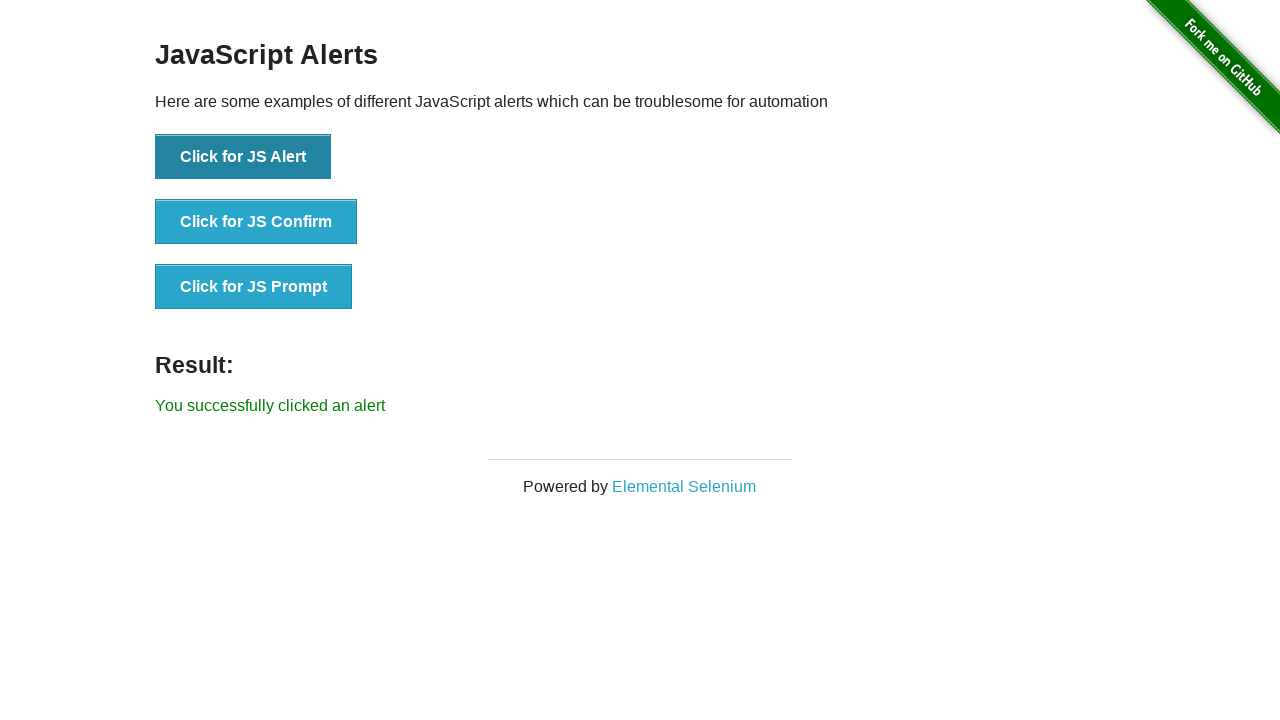

Result message element appeared
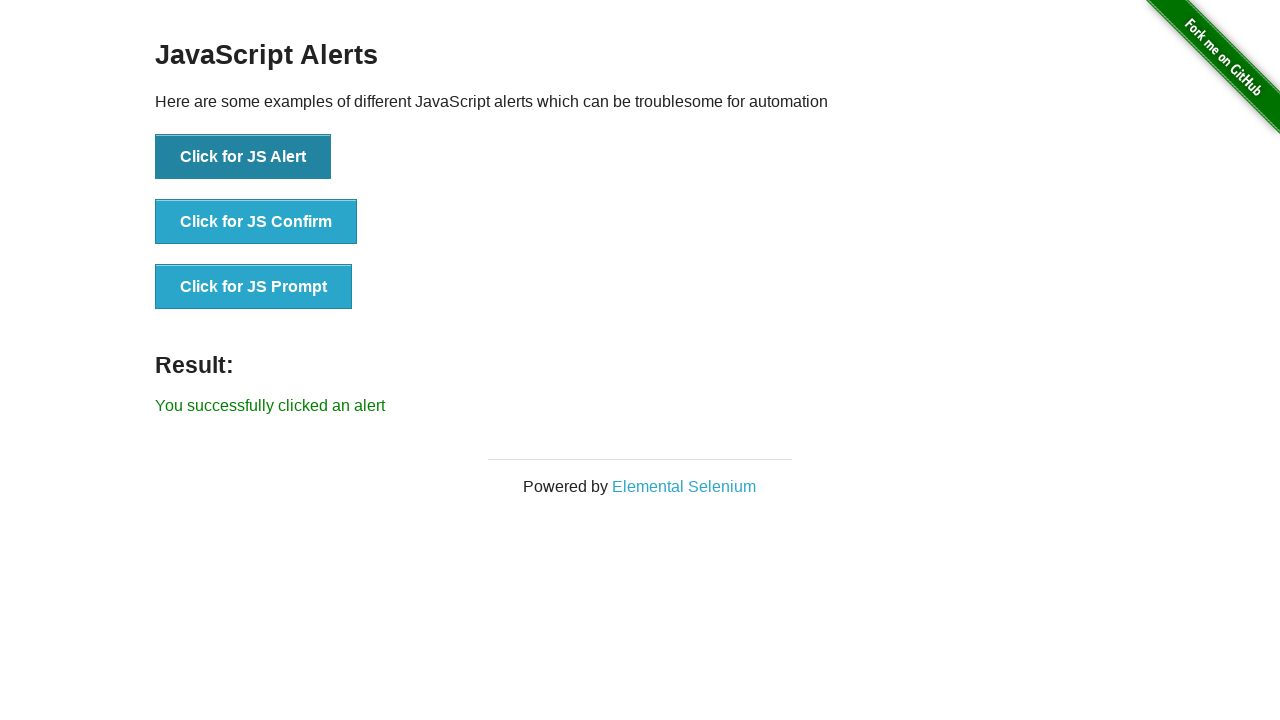

Retrieved result message text content
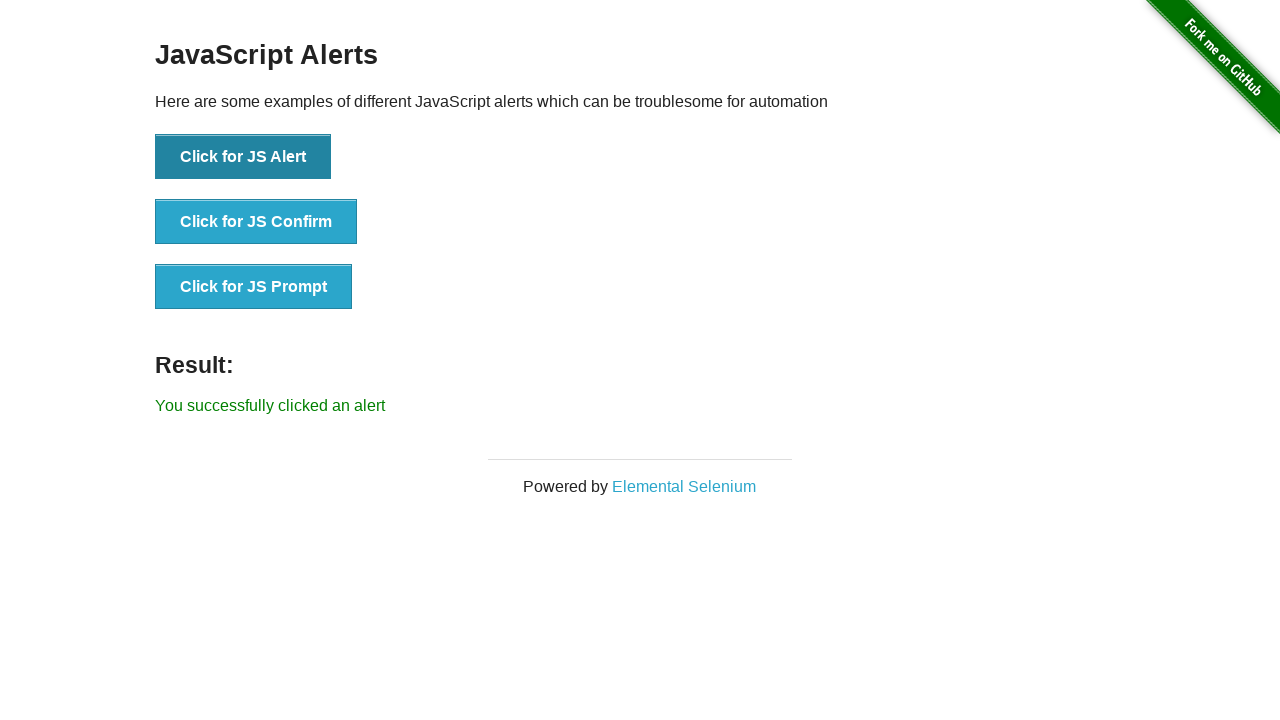

Verified result message displays 'You successfully clicked an alert'
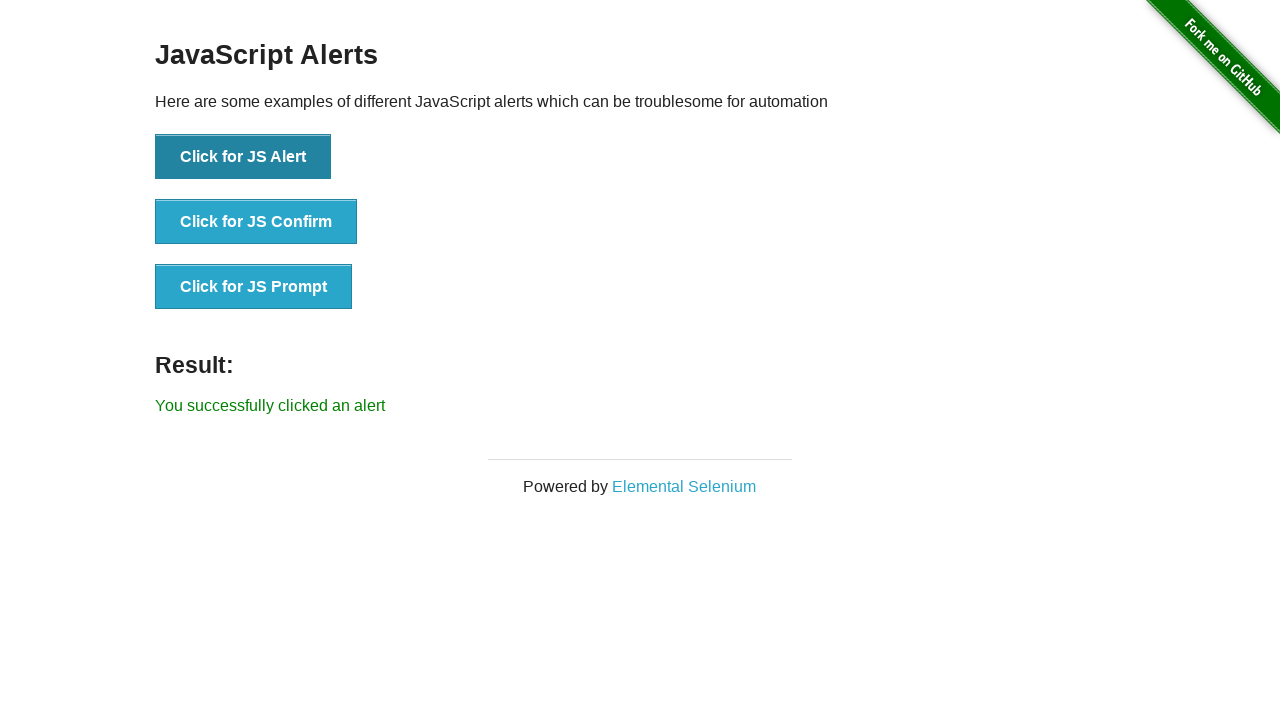

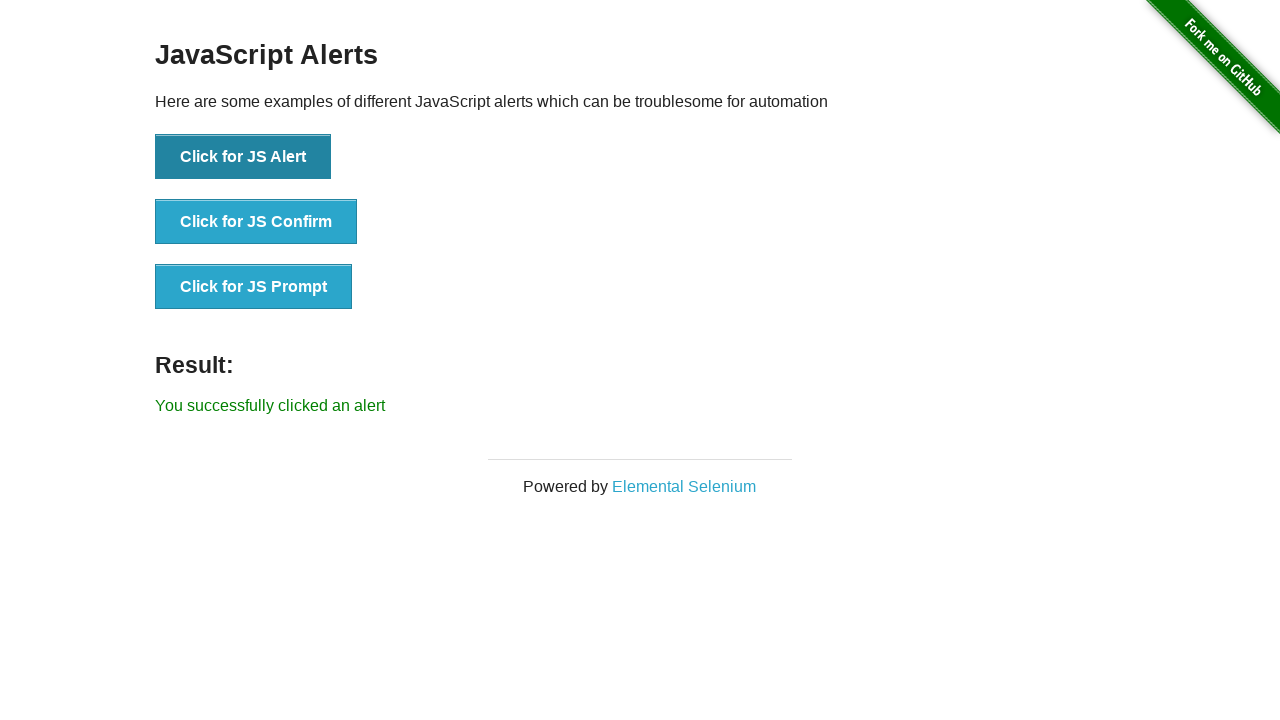